Tests the slider functionality on the Etiya homepage by clicking the previous slide button

Starting URL: https://www.etiya.com

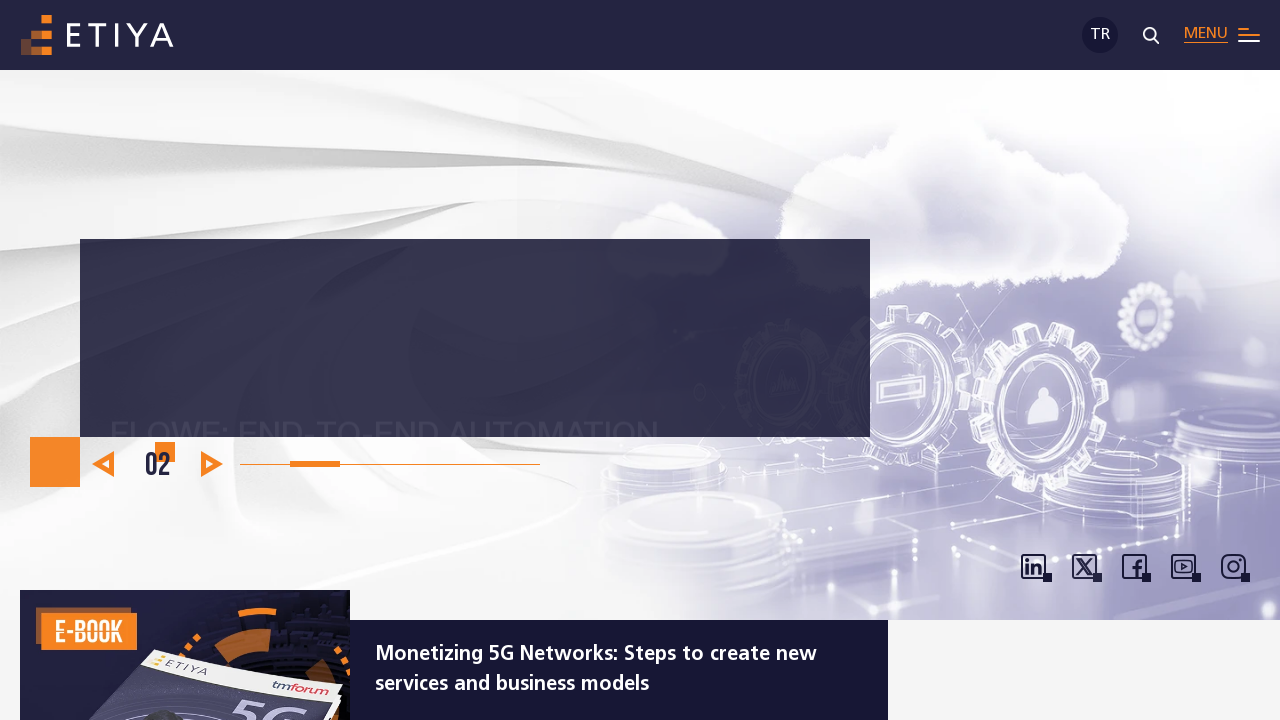

Waited for the previous slide button to become visible on the Etiya homepage slider
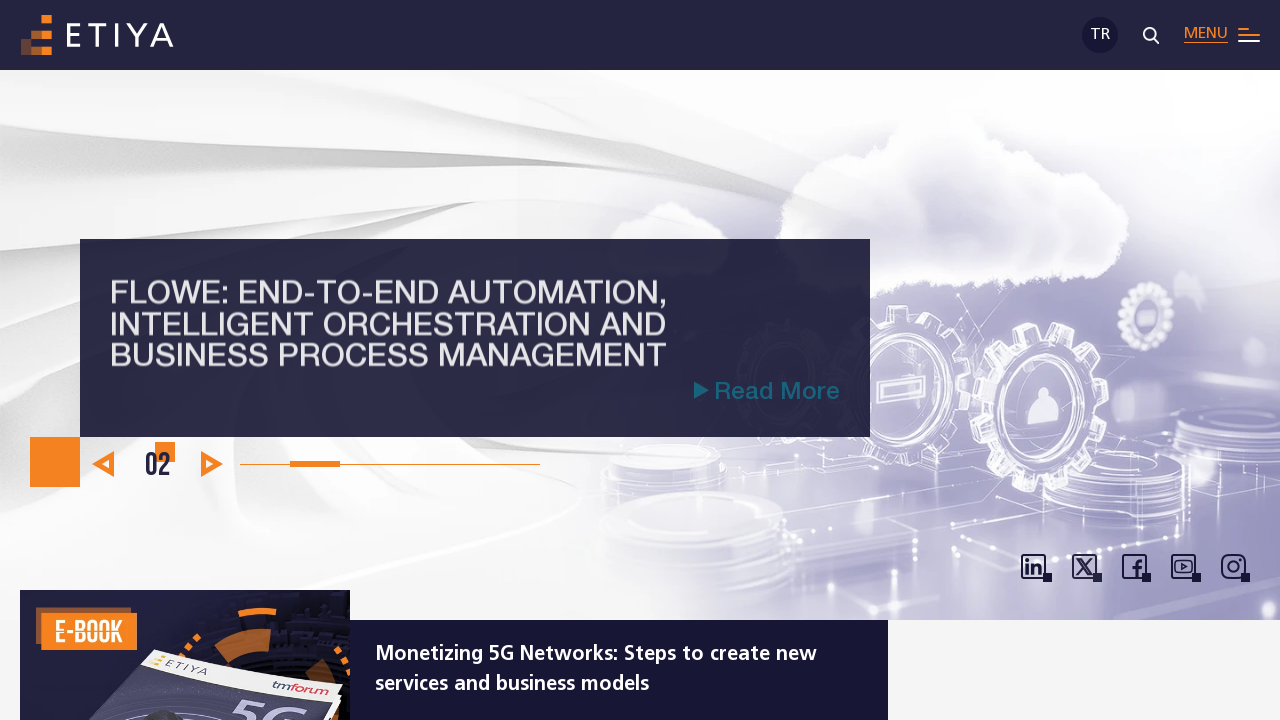

Clicked the previous slide button to navigate to the previous slide at (103, 464) on xpath=//*[@id='home-slider']/div[2]/button[1]
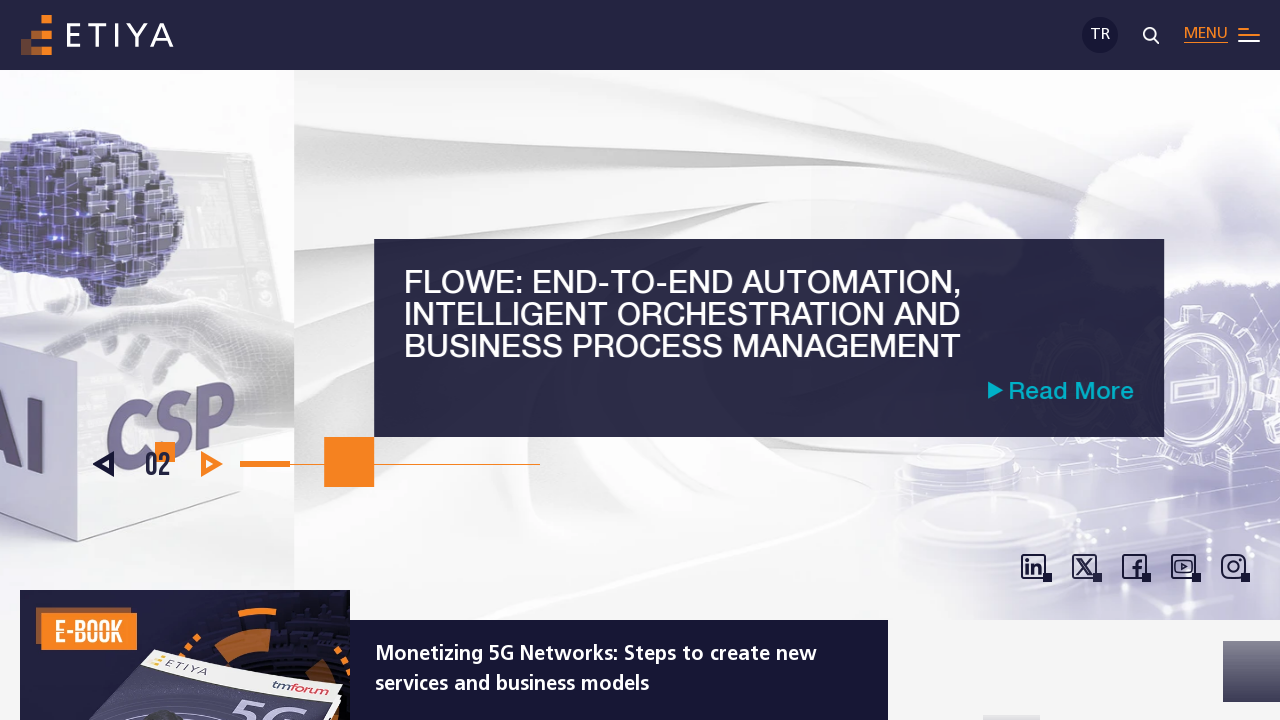

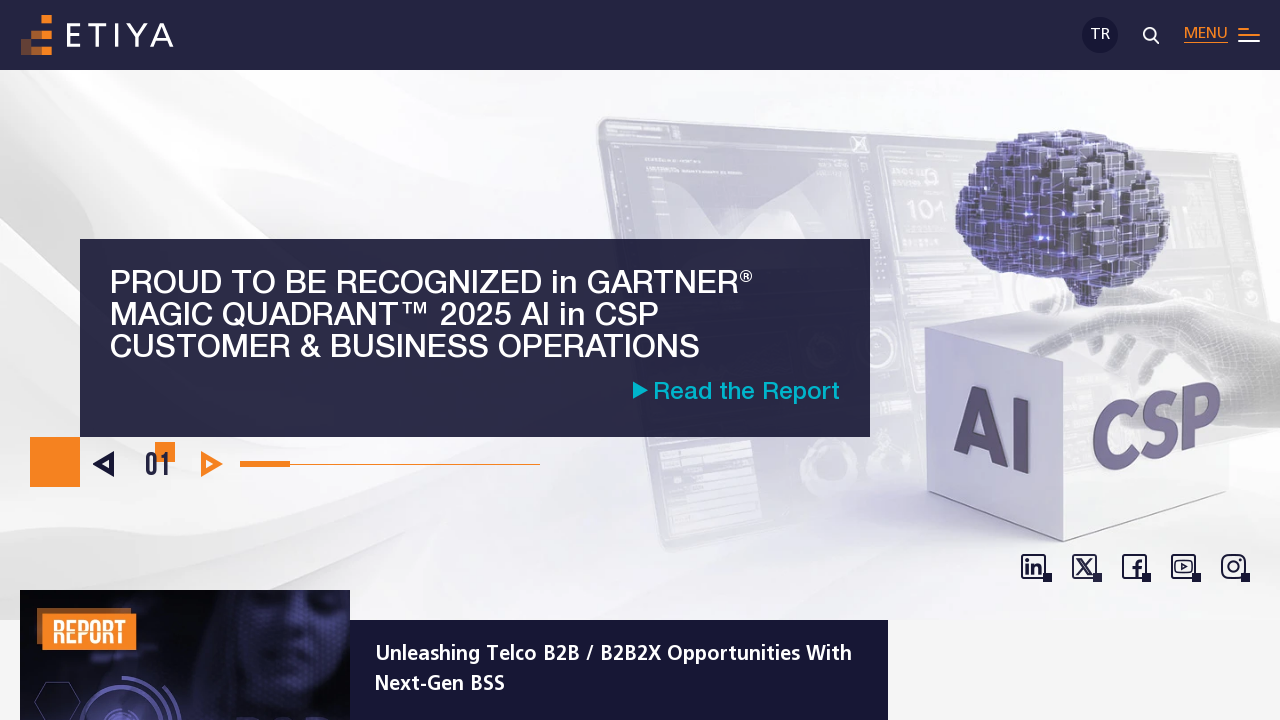